Tests finding a link by its calculated text value, clicking it, then filling out a form with first name, last name, city, and country fields before submitting.

Starting URL: http://suninjuly.github.io/find_link_text

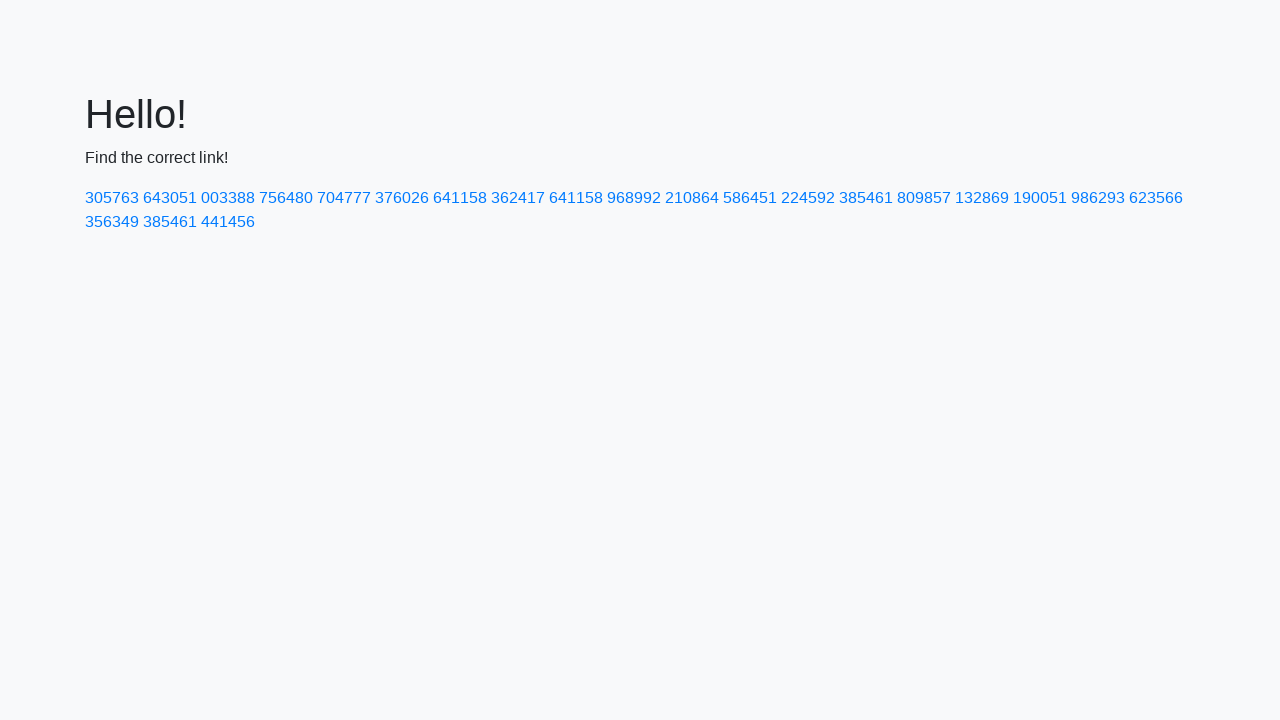

Clicked link with calculated text value 224592 at (808, 198) on a:text('224592')
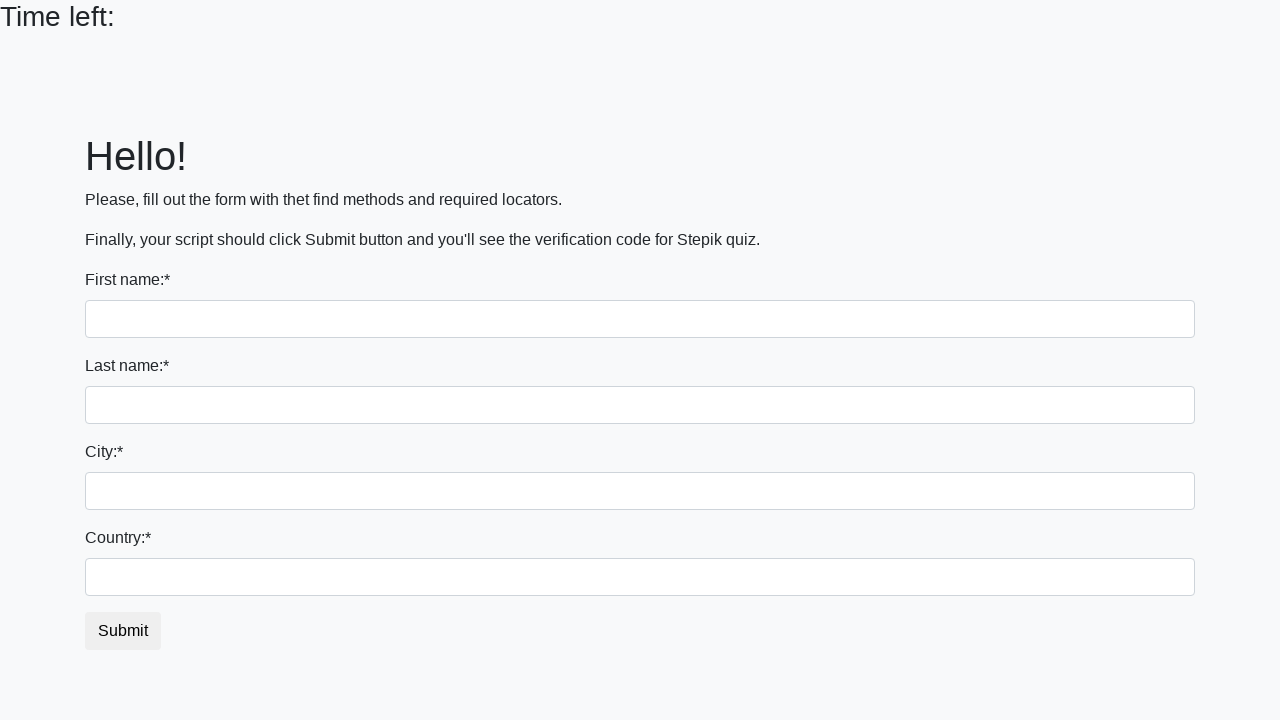

Filled first name field with 'Ivan' on input
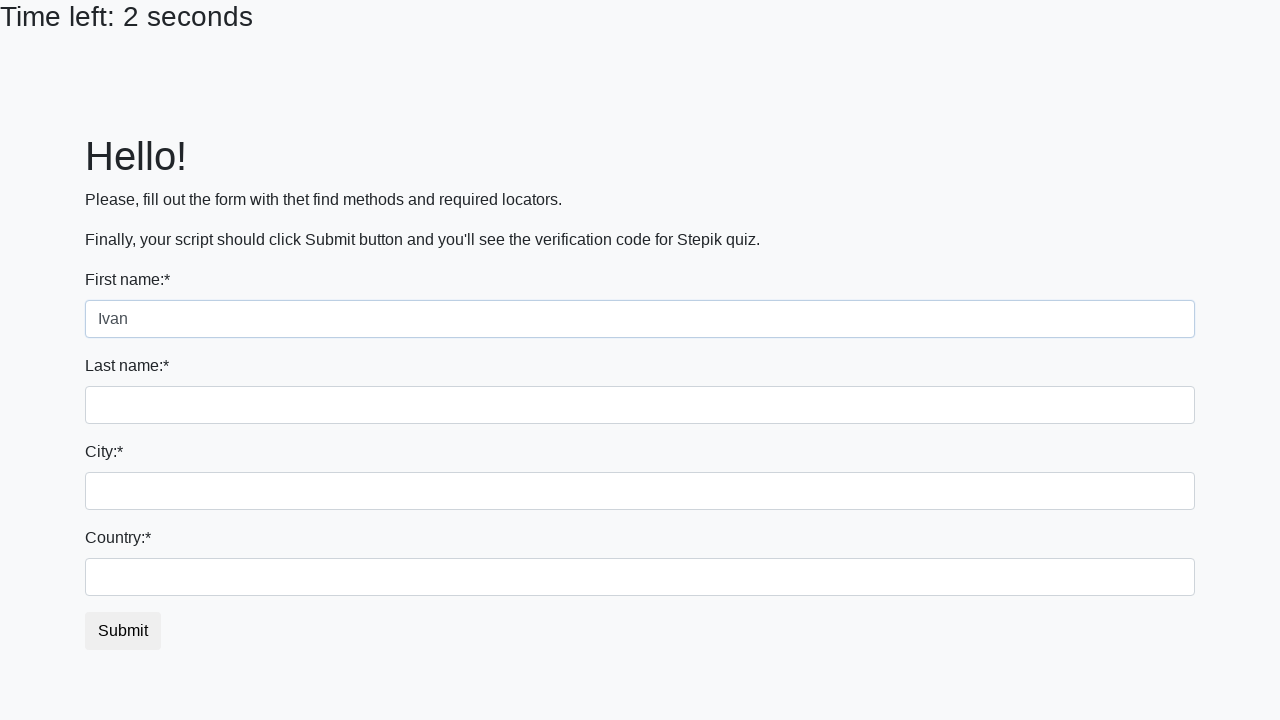

Filled last name field with 'Petrov' on input[name='last_name']
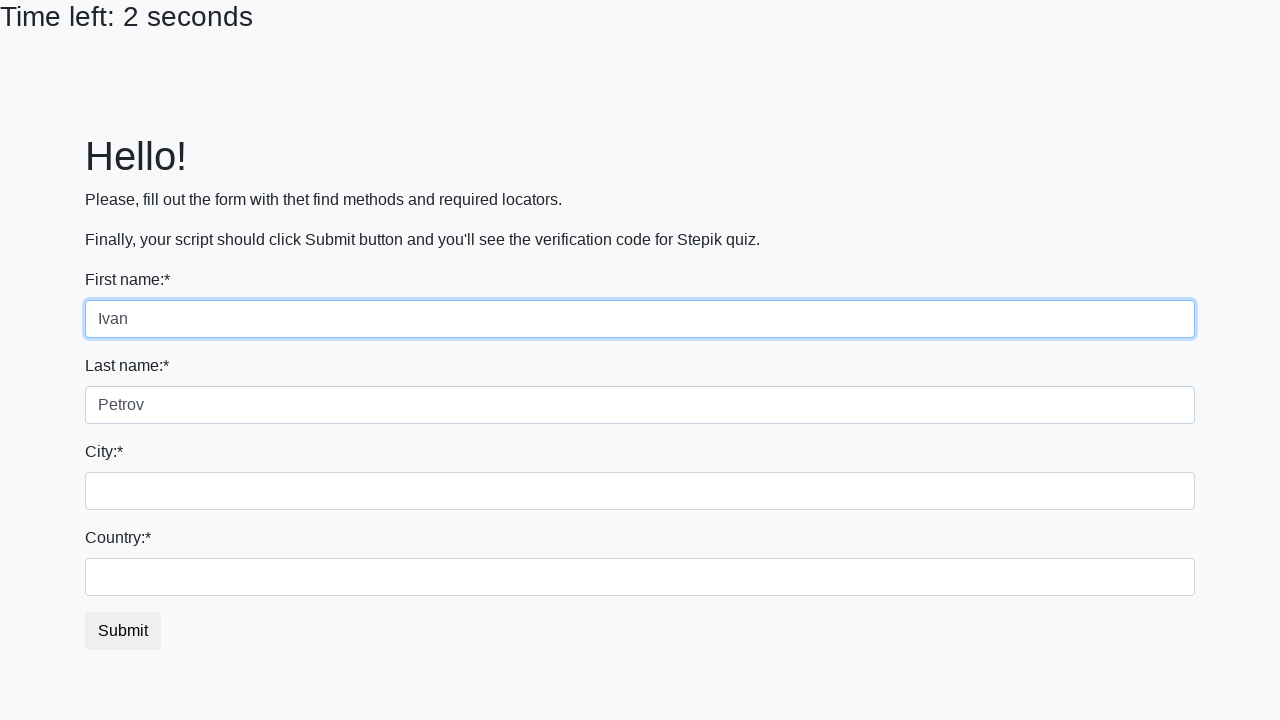

Filled city field with 'Smolensk' on .city
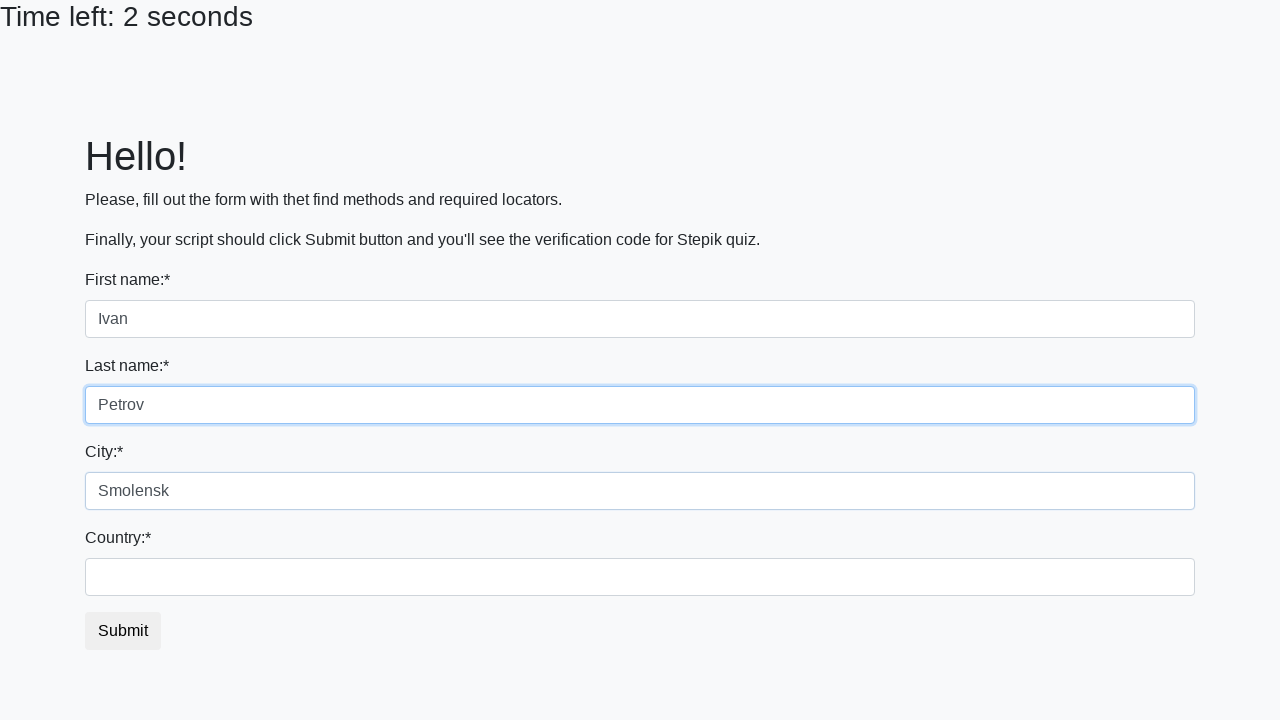

Filled country field with 'Russia' on #country
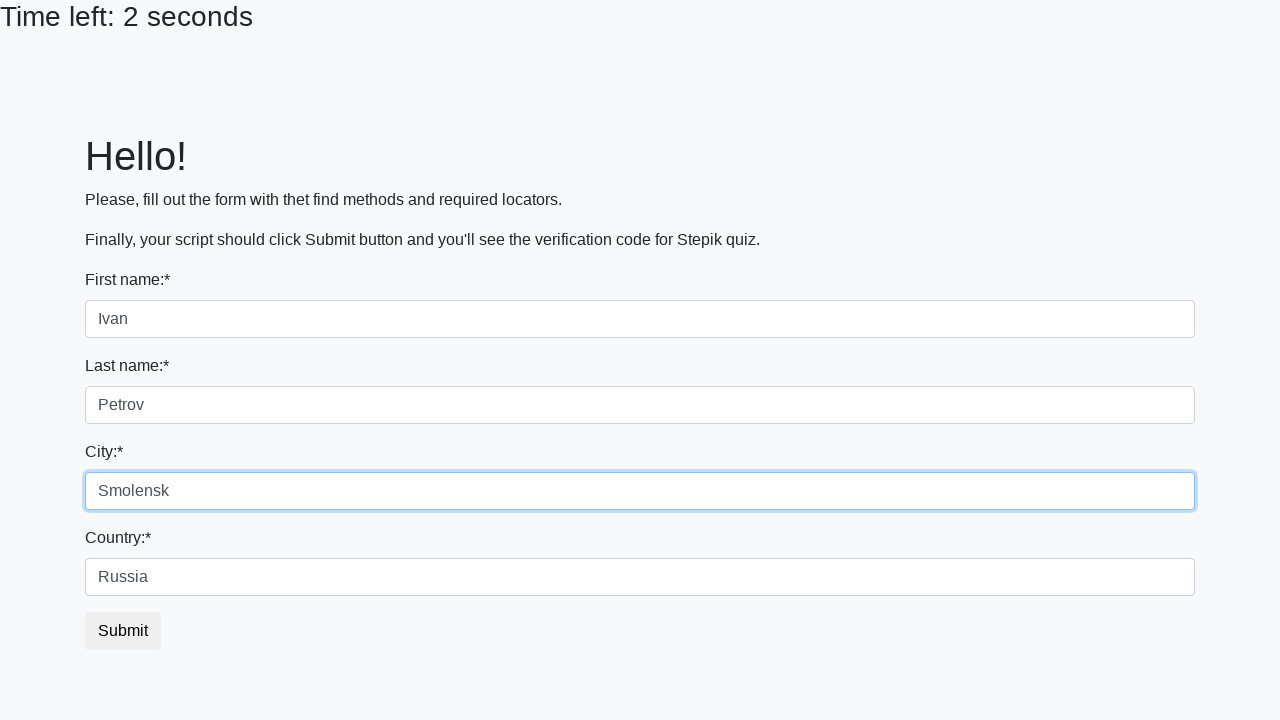

Clicked submit button to submit the form at (123, 631) on button.btn
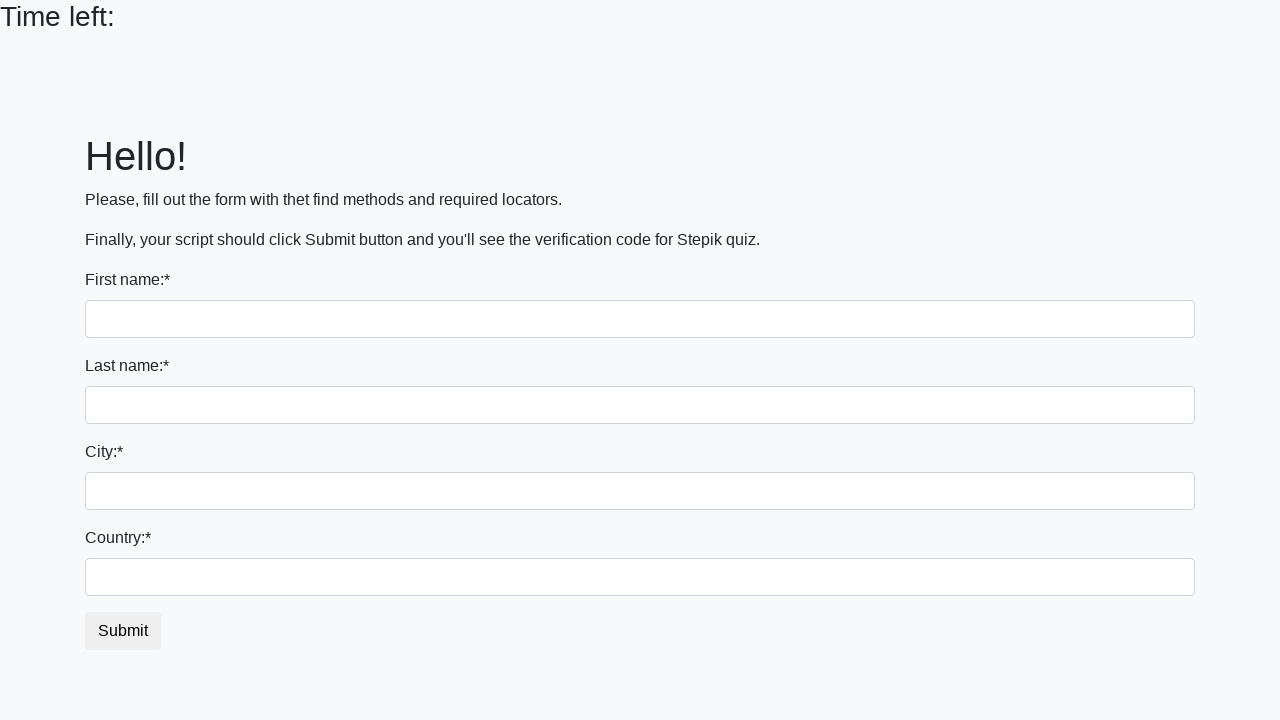

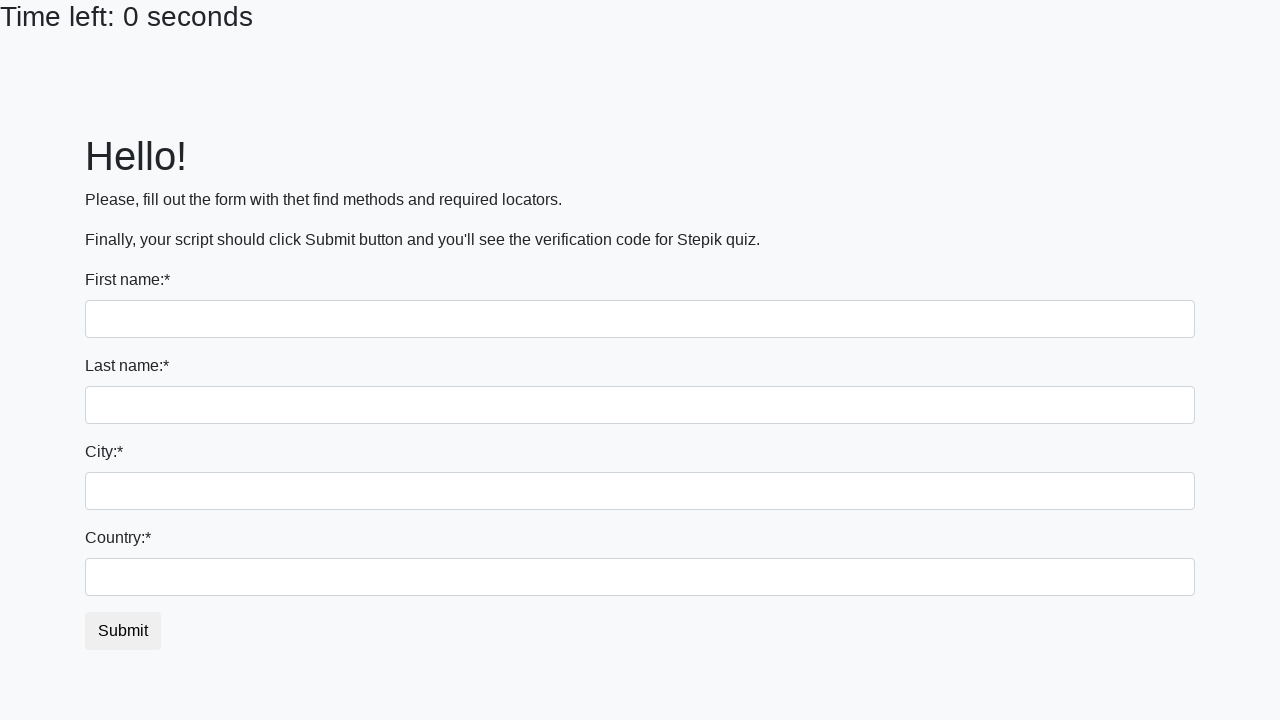